Tests navigation from Tesla homepage to Shop, then to the Lifestyle category page.

Starting URL: https://www.tesla.com/

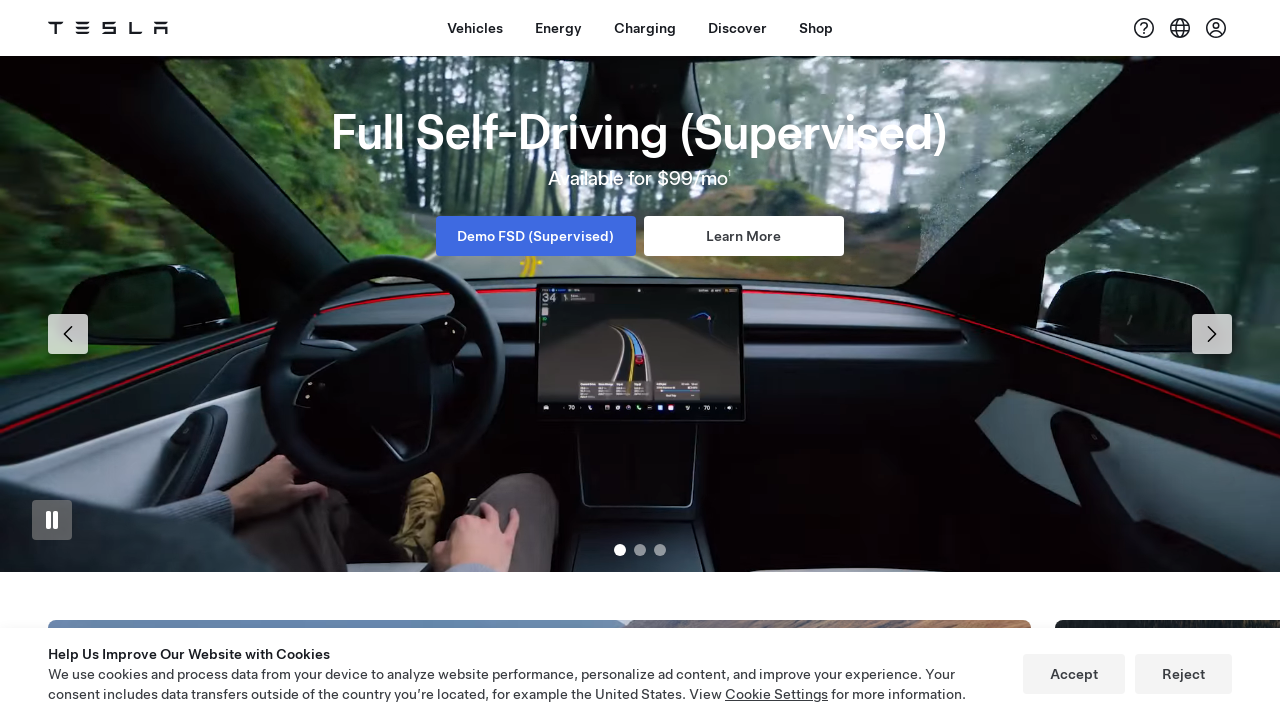

Waited for Shop button to become visible
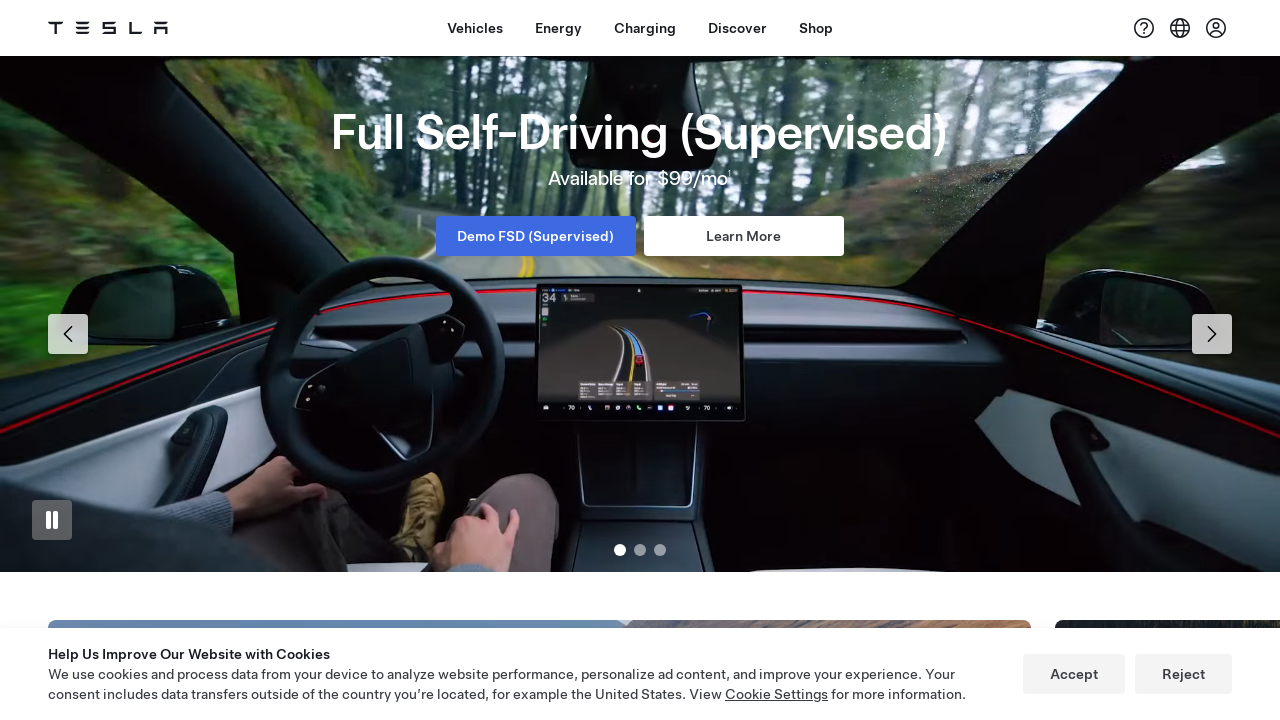

Clicked Shop button in navigation at (816, 28) on xpath=//a[contains(@id,'dx-nav-item--shop')]
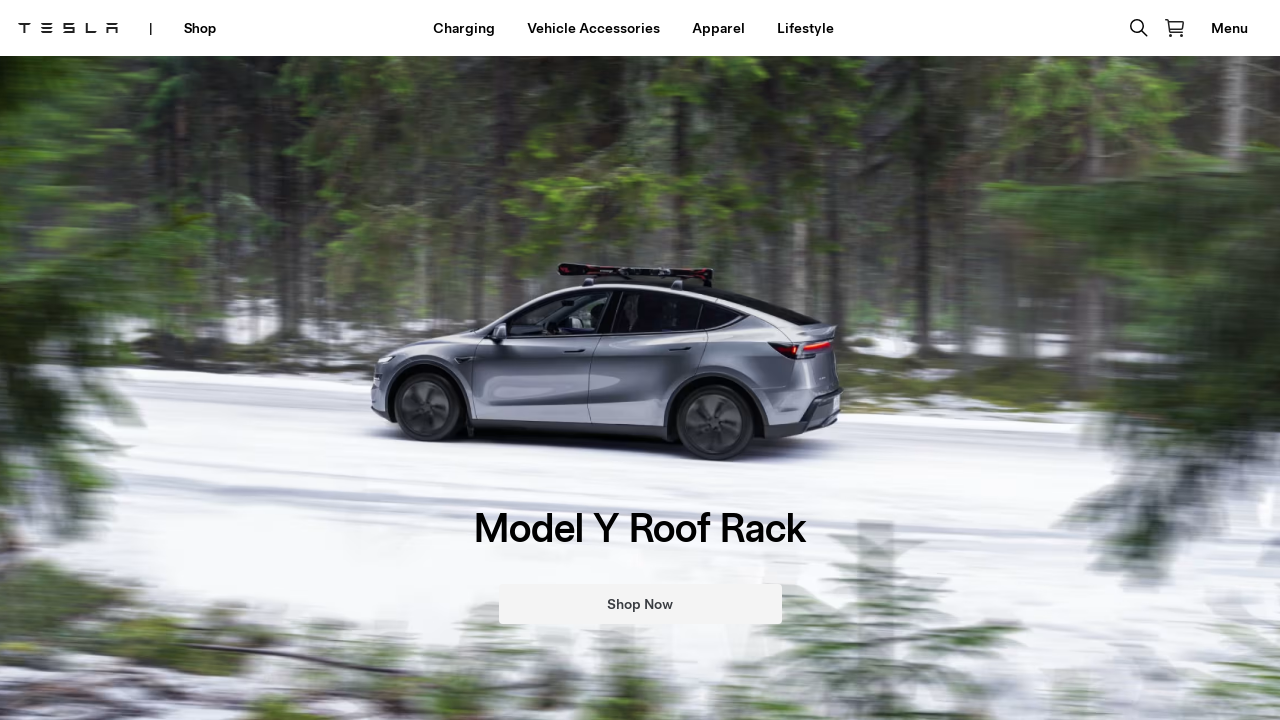

Shop page loaded successfully
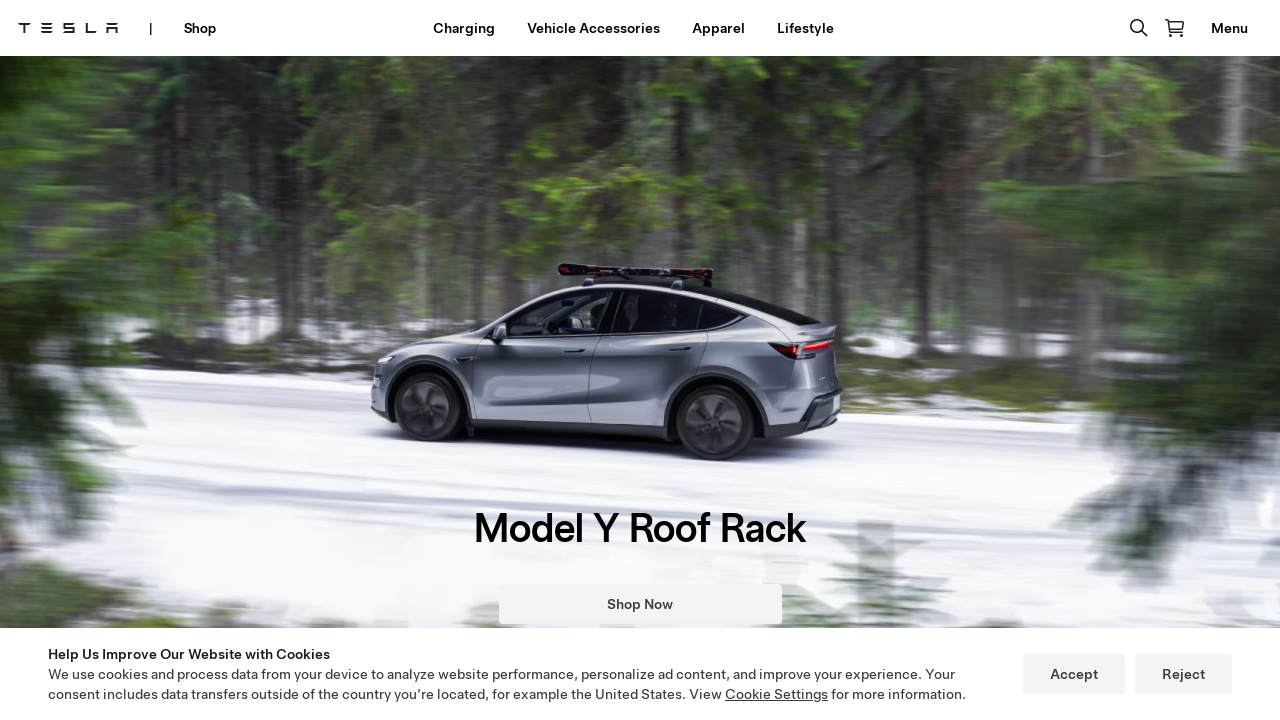

Waited for Lifestyle button to become visible
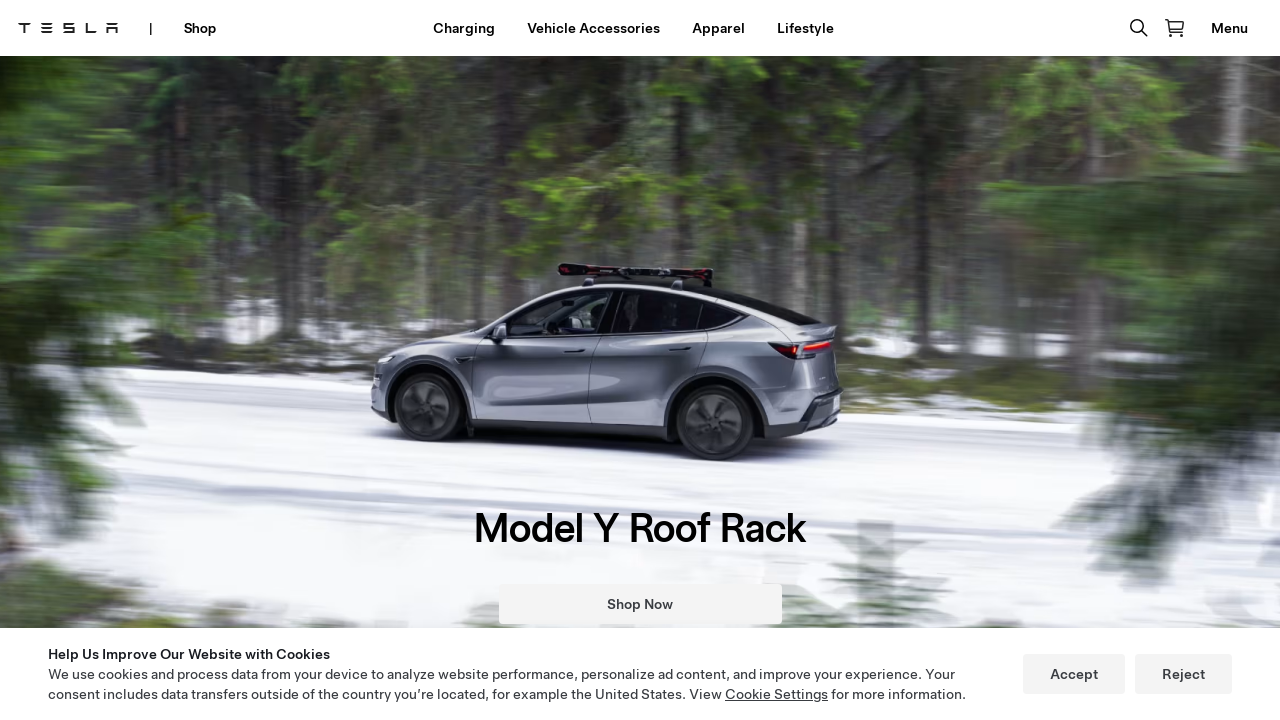

Clicked Lifestyle category button at (805, 28) on xpath=//a[contains(.,'Lifestyle')]
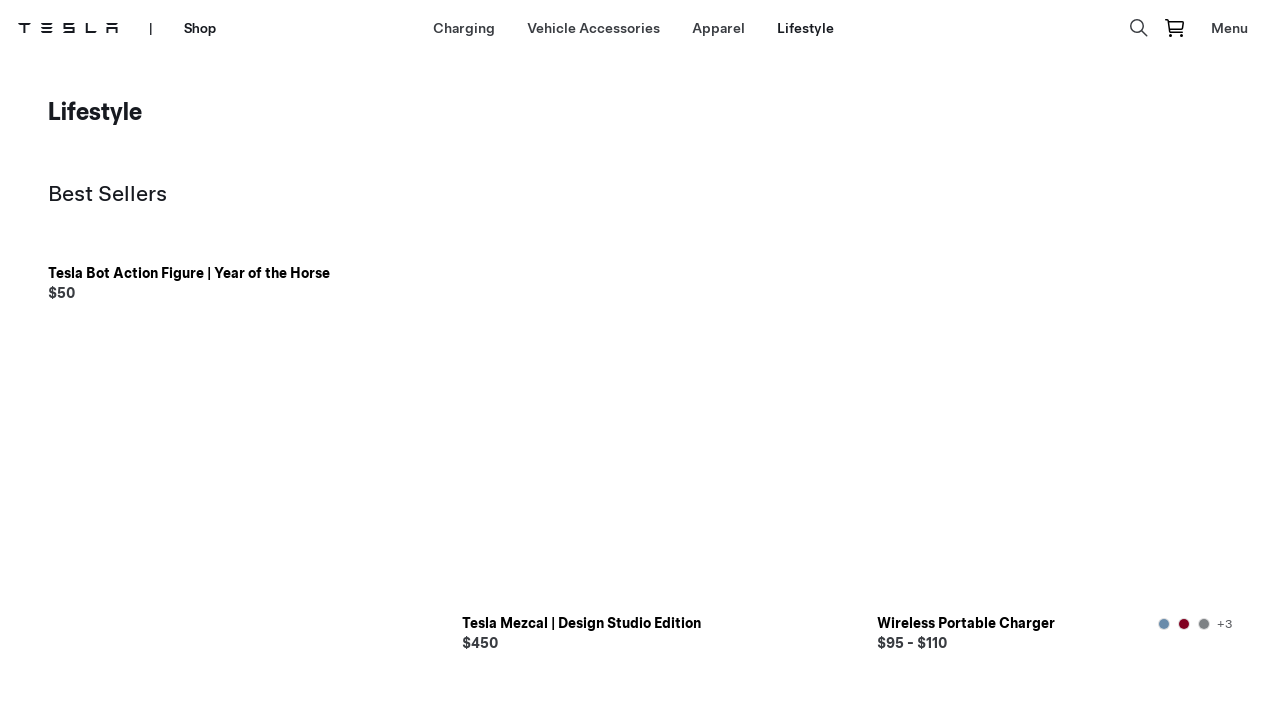

Lifestyle category page loaded successfully
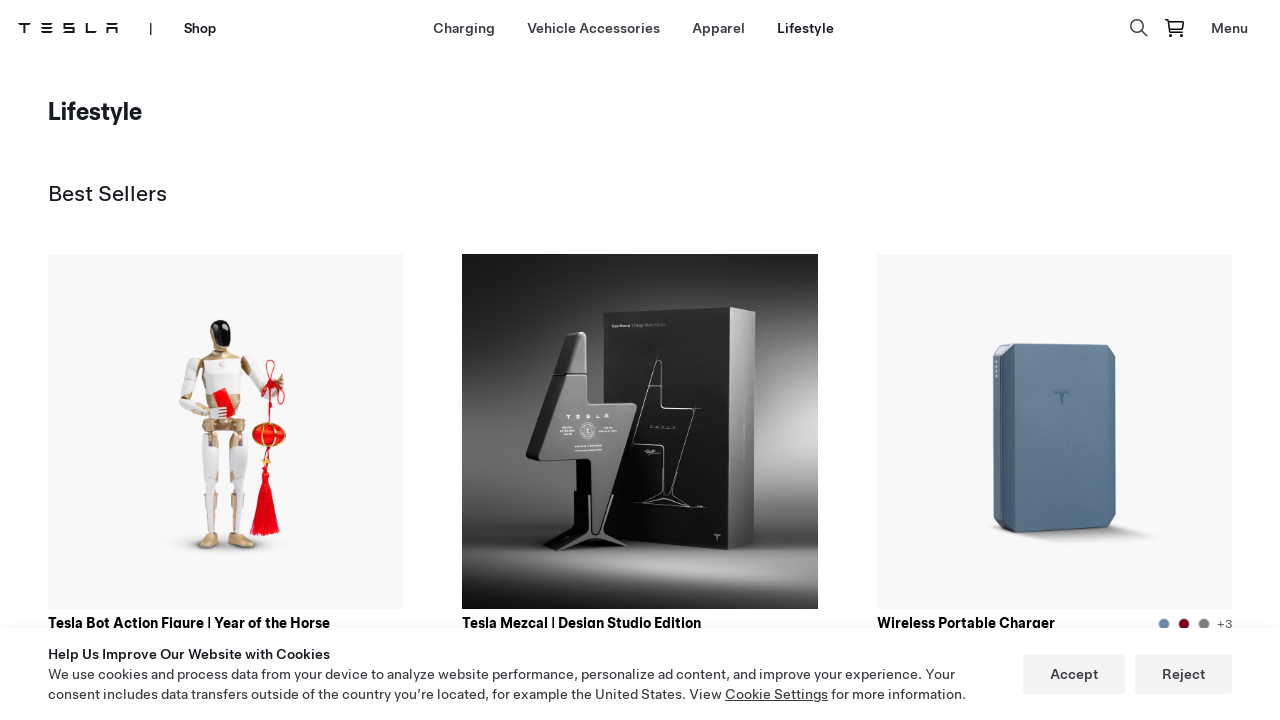

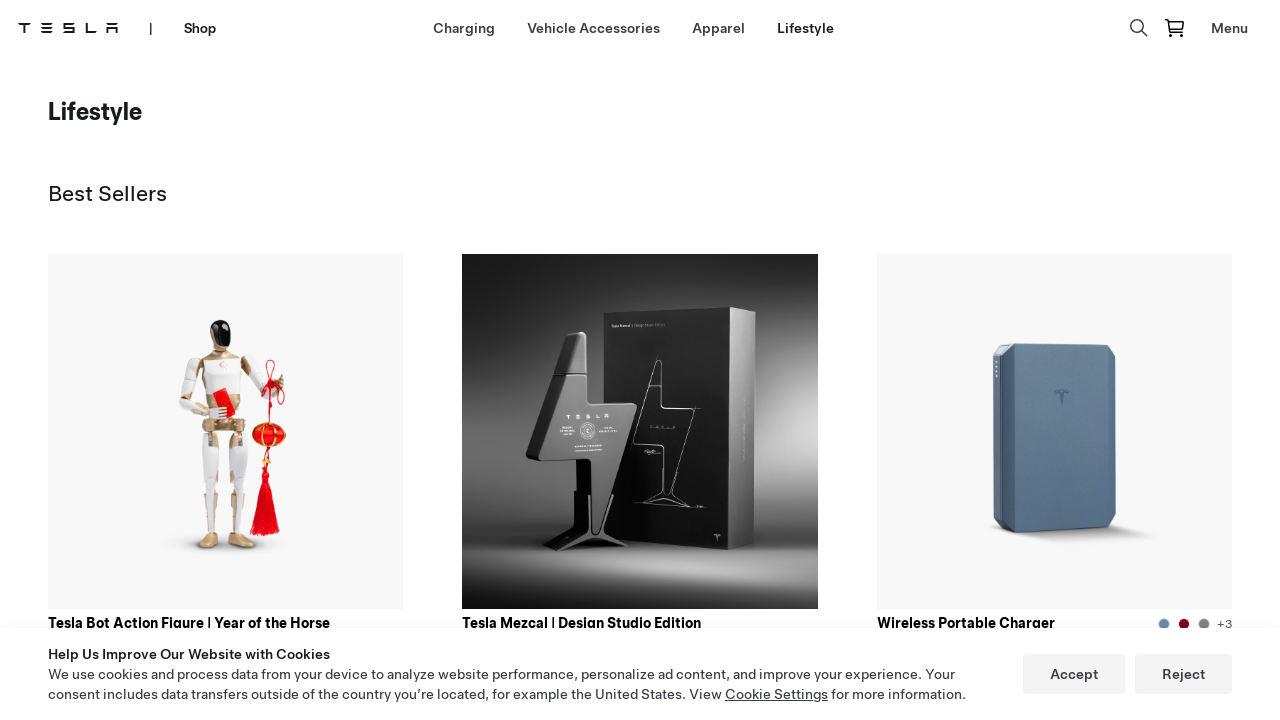